Tests HTML table functionality by counting rows and columns, reading cell values from the fifth row, clicking a column header to sort the table, and verifying the cell value changes after sorting.

Starting URL: https://training-support.net/webelements/tables

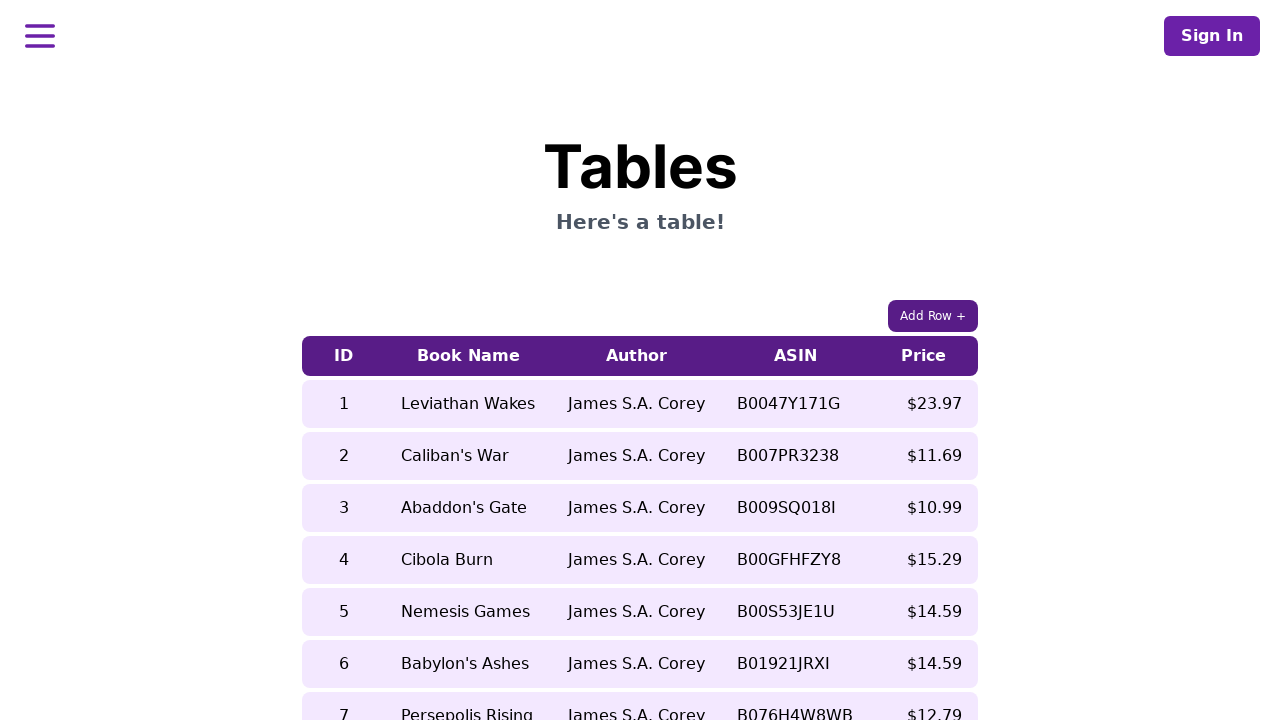

Waited for table body rows to load
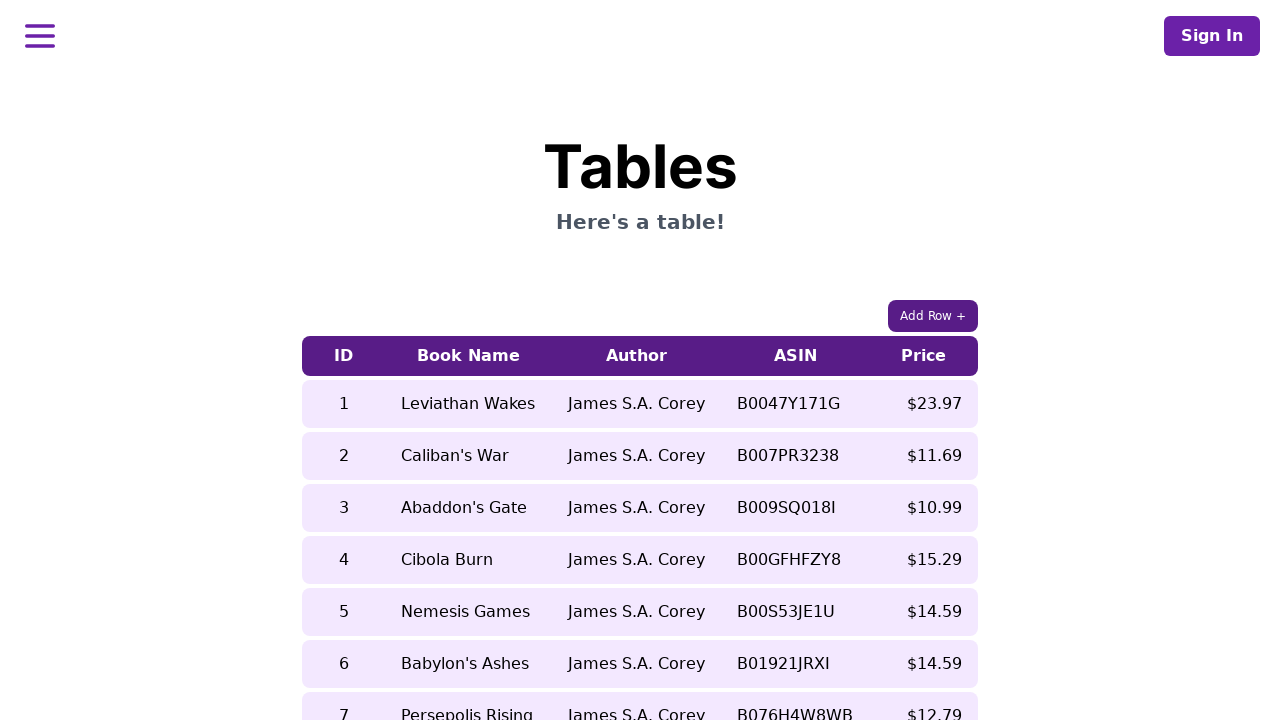

Located all table rows - count: 9
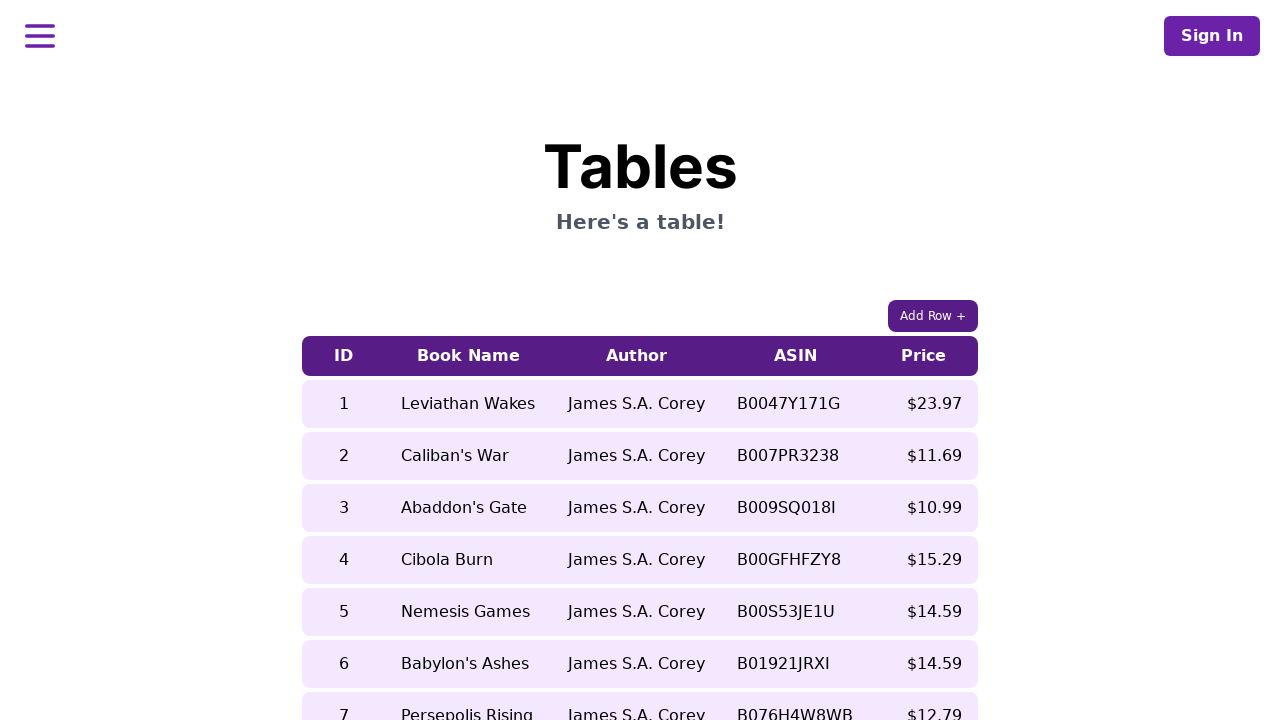

Located all columns in first row - count: 5
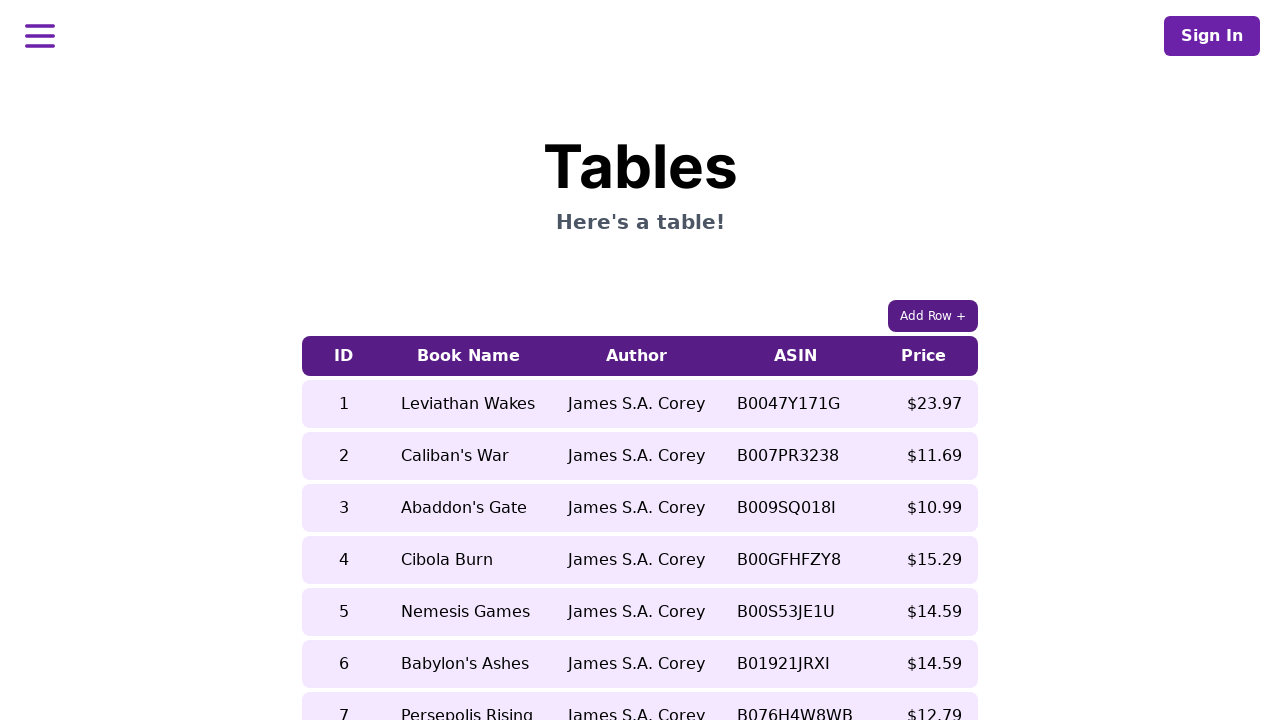

Read book name from fifth row before sorting: Nemesis Games
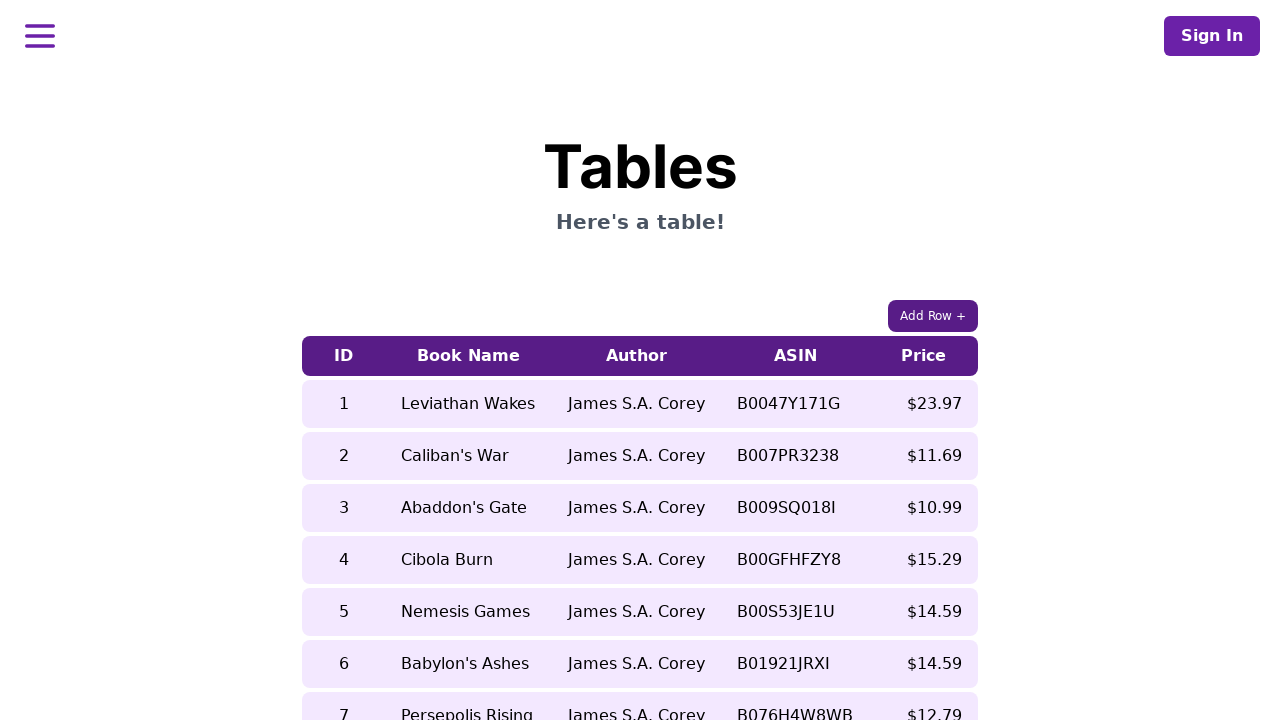

Clicked fifth column header to sort table at (924, 356) on xpath=//table/thead/tr/th[5]
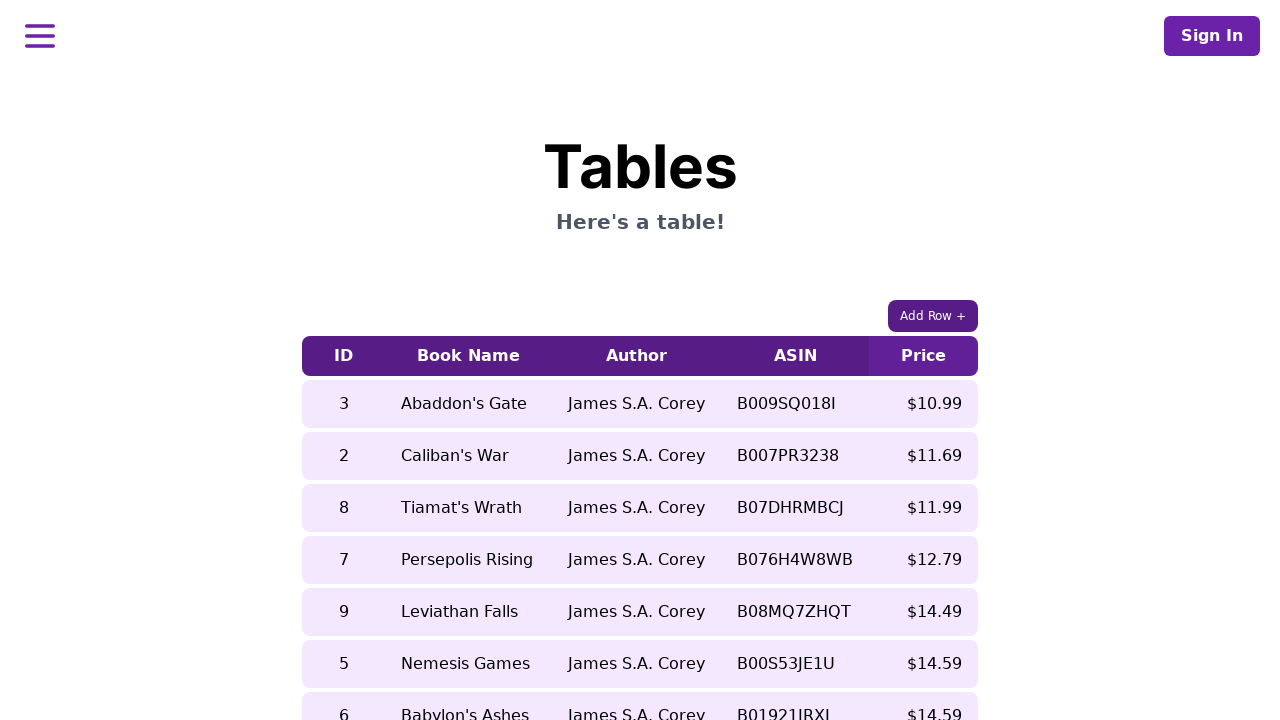

Waited 500ms for table to re-render after sorting
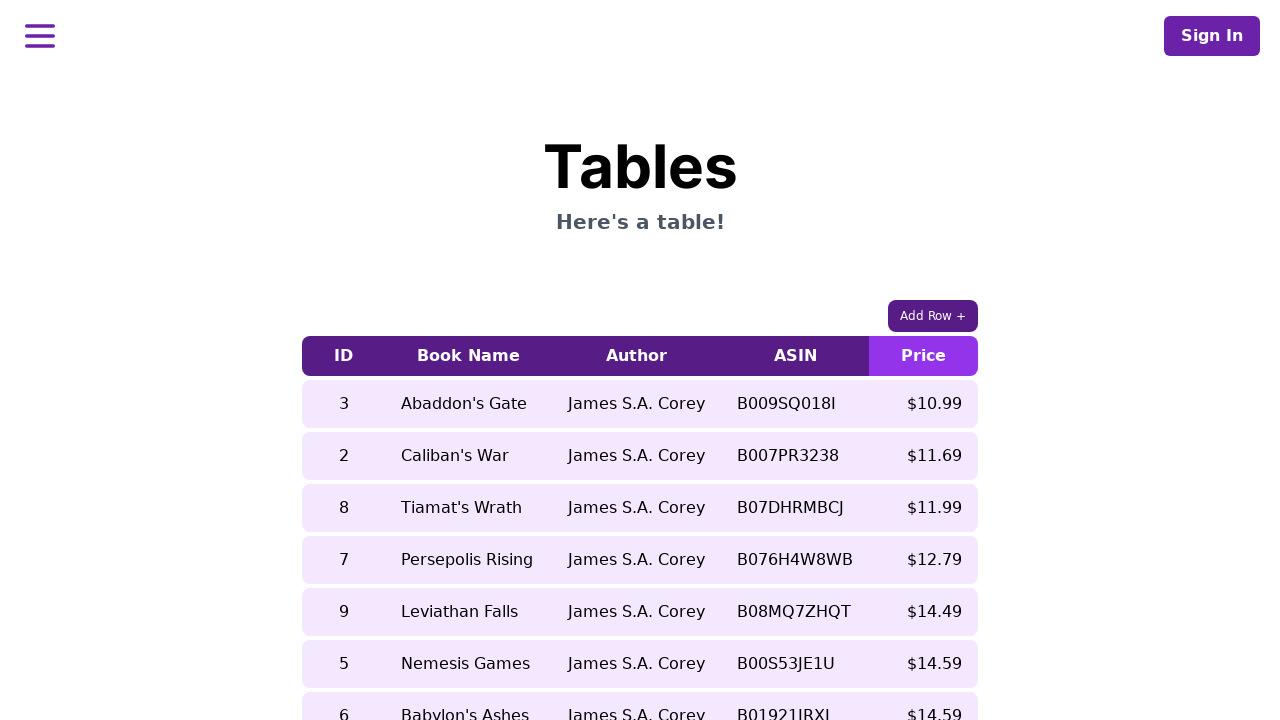

Read book name from fifth row after sorting: Leviathan Falls
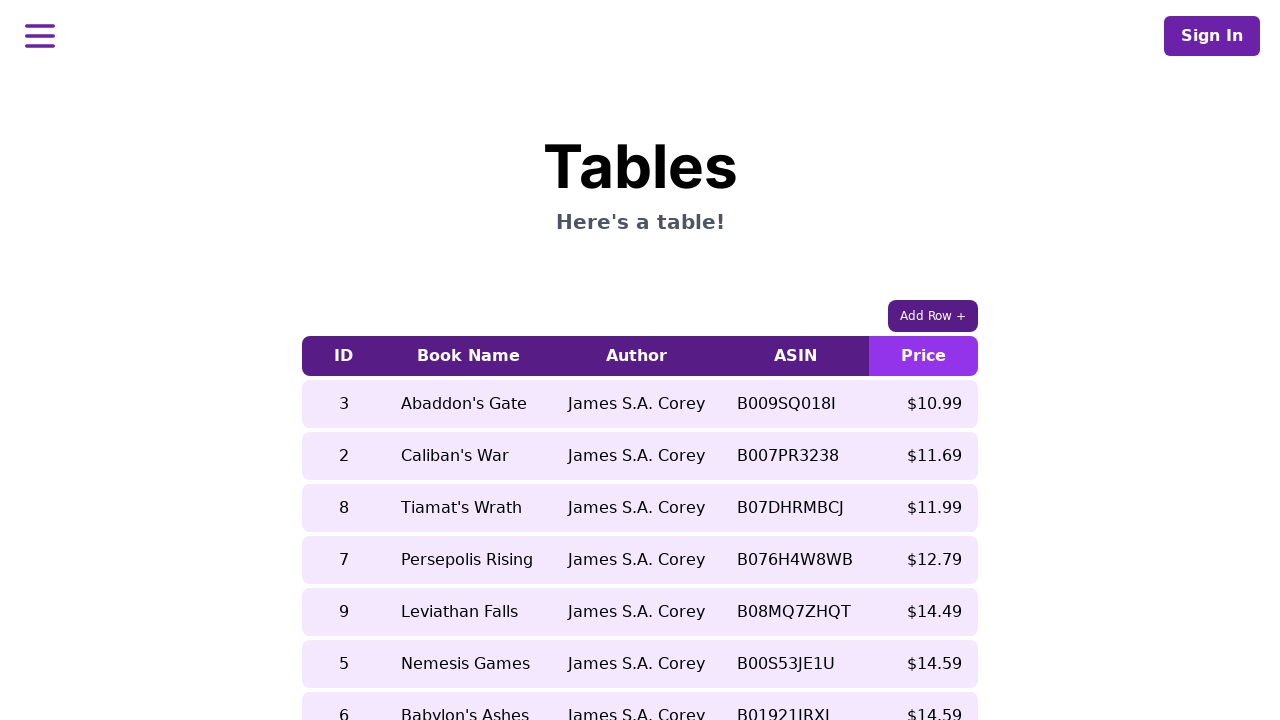

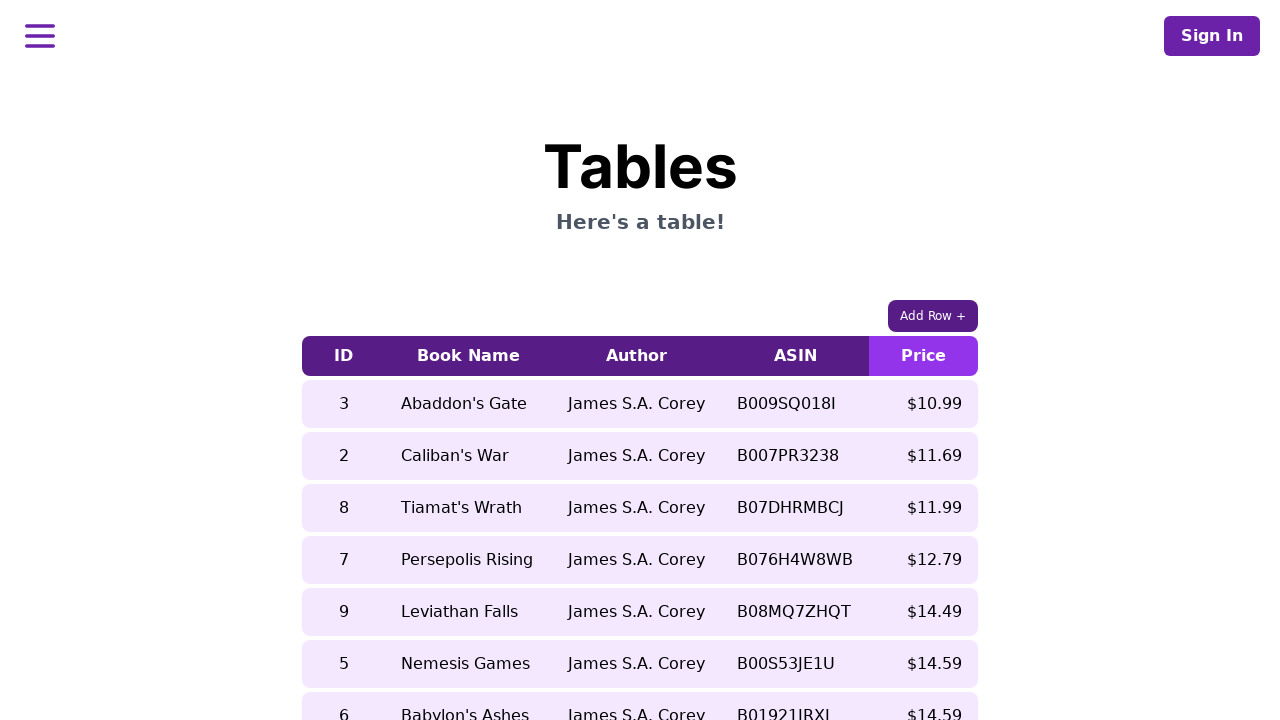